Tests calendar date picker functionality by selecting a specific date (June 15, 2027) through year, month, and day selection, then verifies the selected date values are correct.

Starting URL: https://rahulshettyacademy.com/seleniumPractise/#/offers

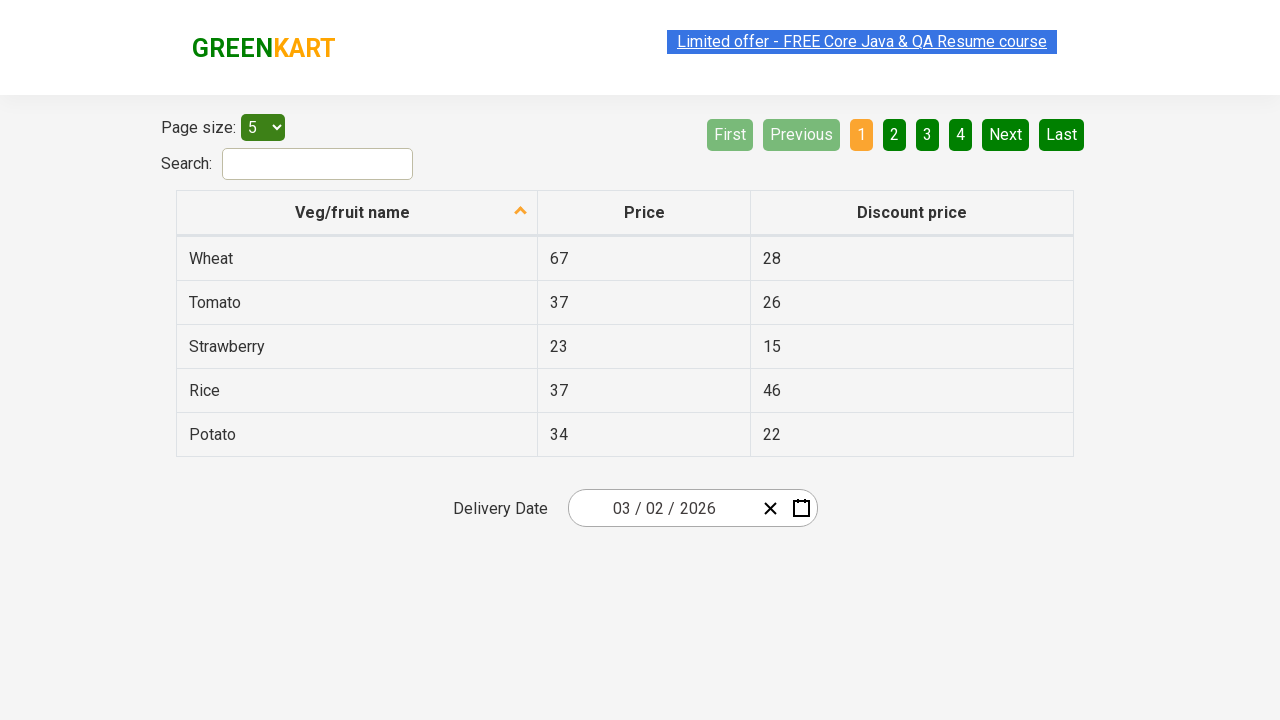

Clicked date picker input group to open calendar at (662, 508) on .react-date-picker__inputGroup
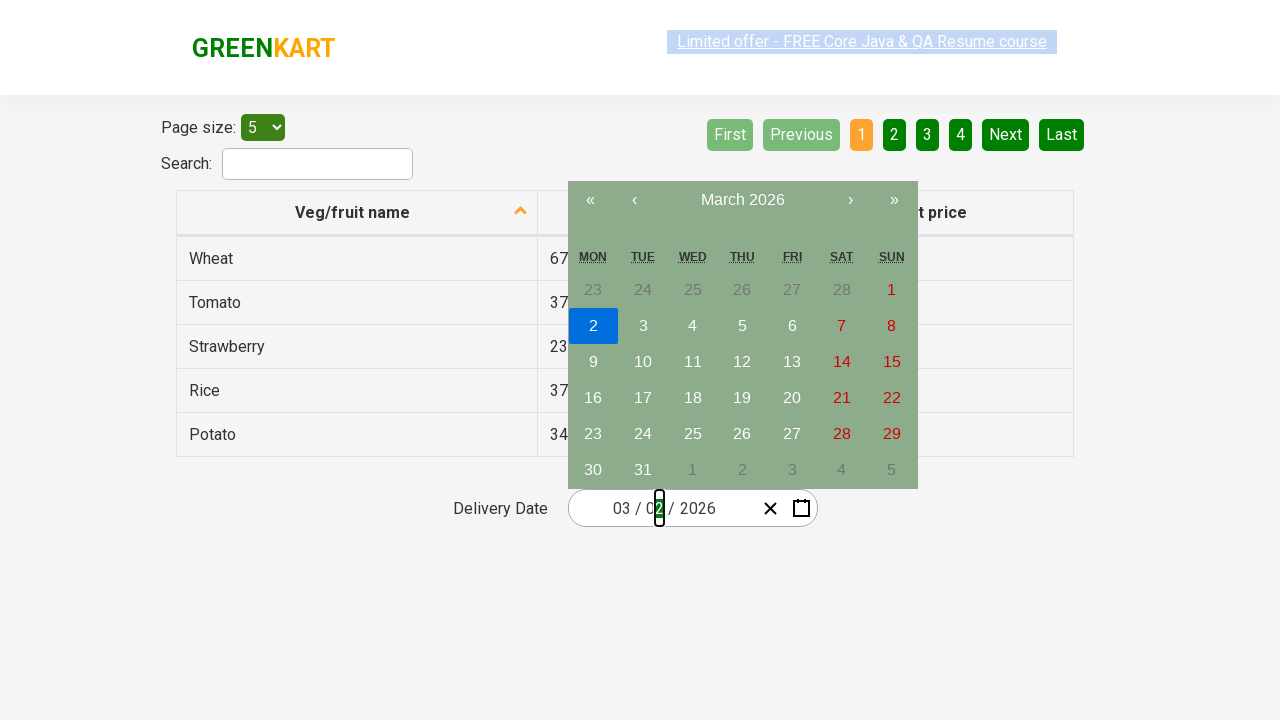

Clicked navigation label first time to navigate calendar view at (742, 200) on .react-calendar__navigation__label
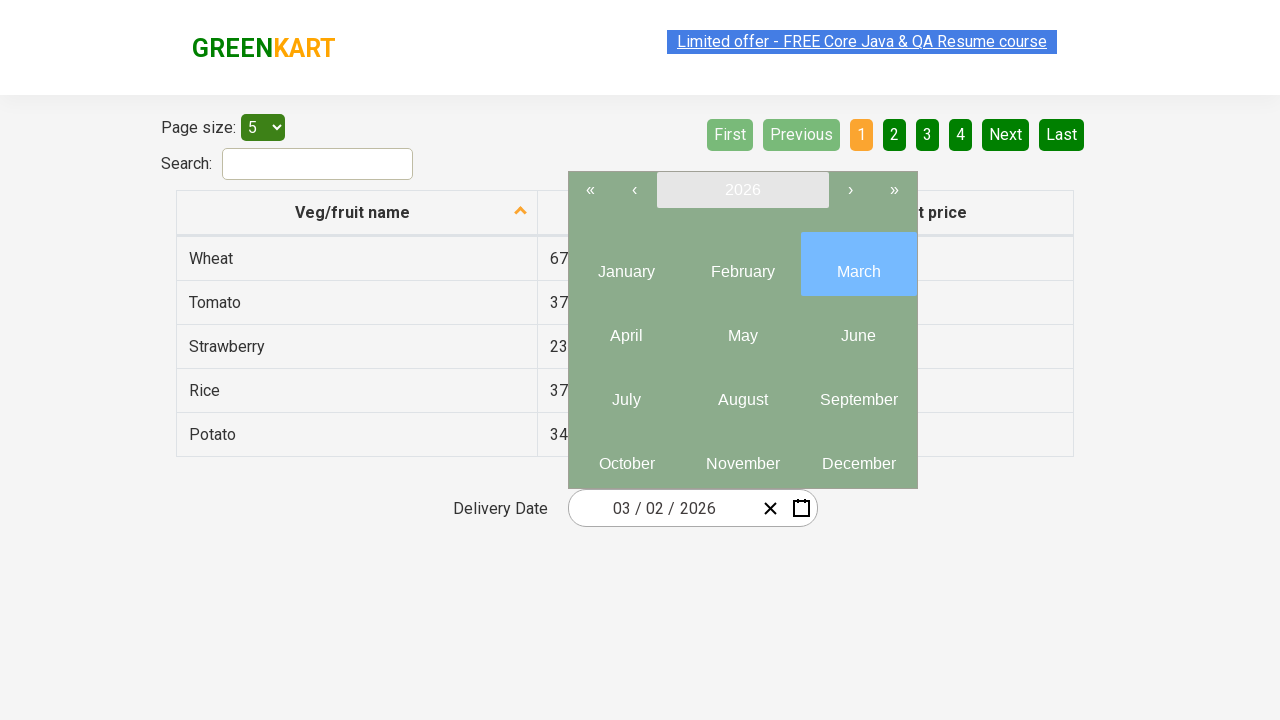

Clicked navigation label second time to reach year view at (742, 190) on .react-calendar__navigation__label
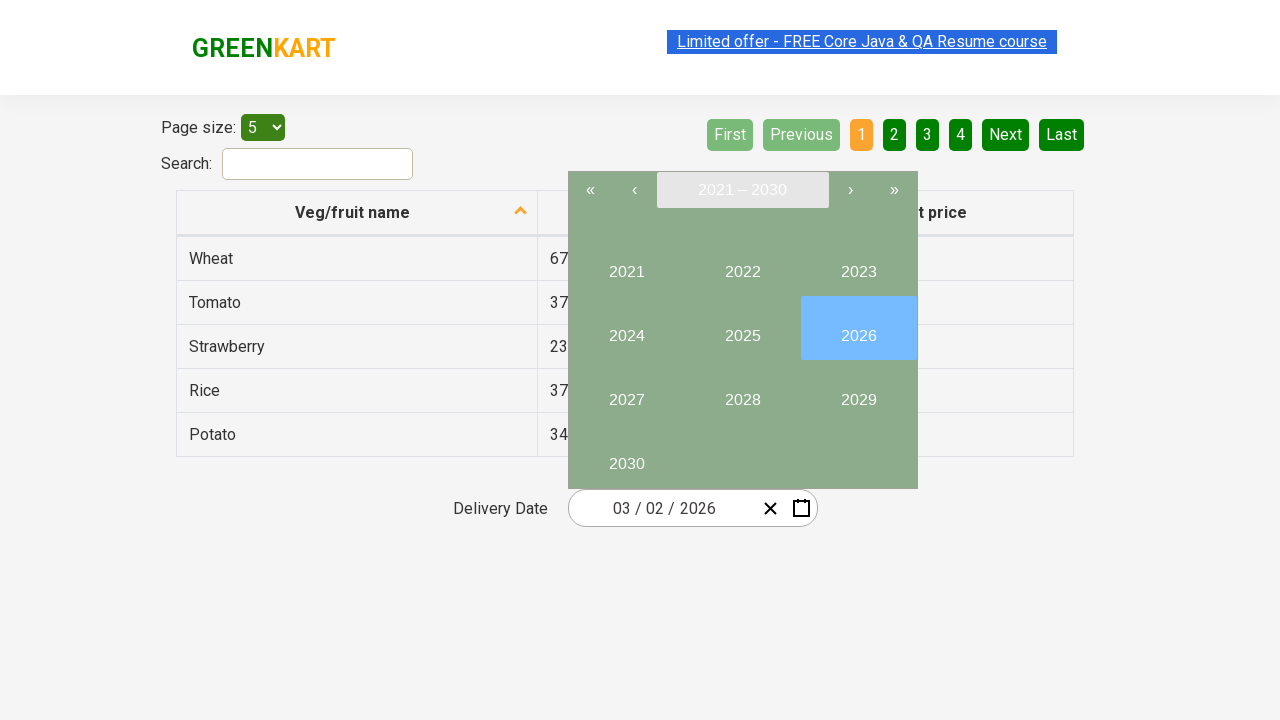

Selected year 2027 from calendar at (626, 392) on //button[text()='2027']
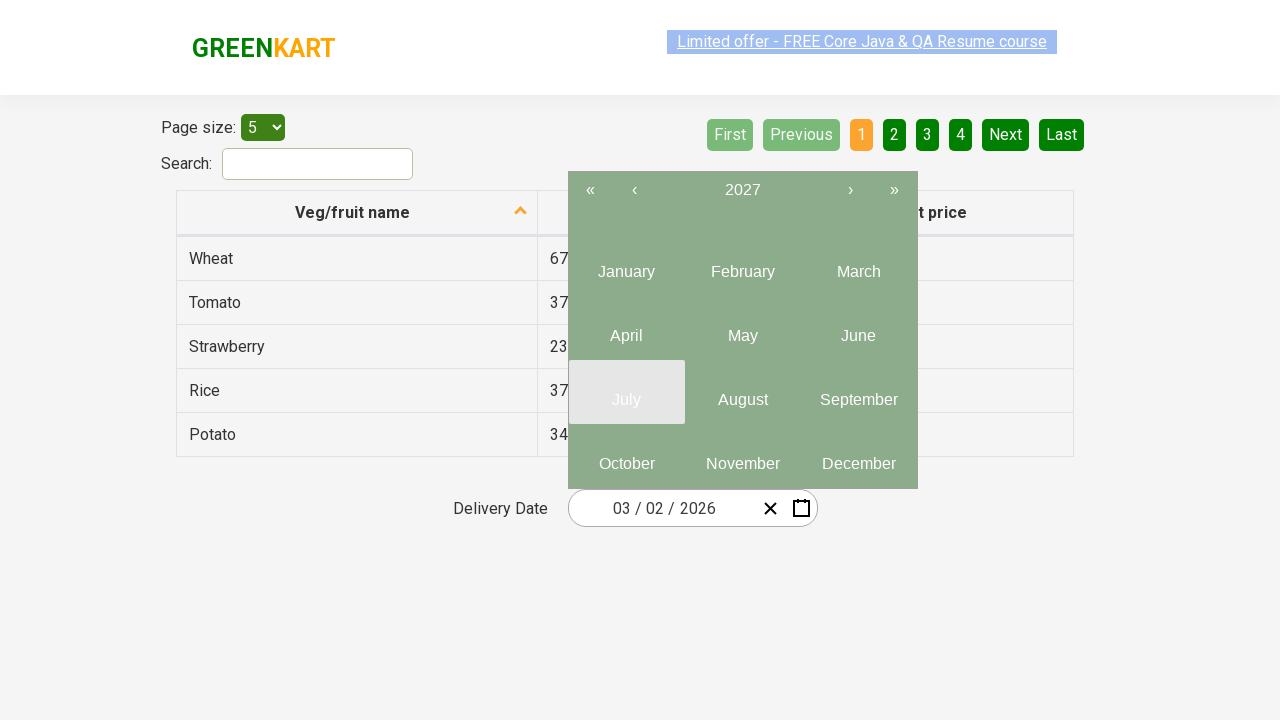

Selected month 6 (June) from calendar at (858, 328) on .react-calendar__year-view__months__month >> nth=5
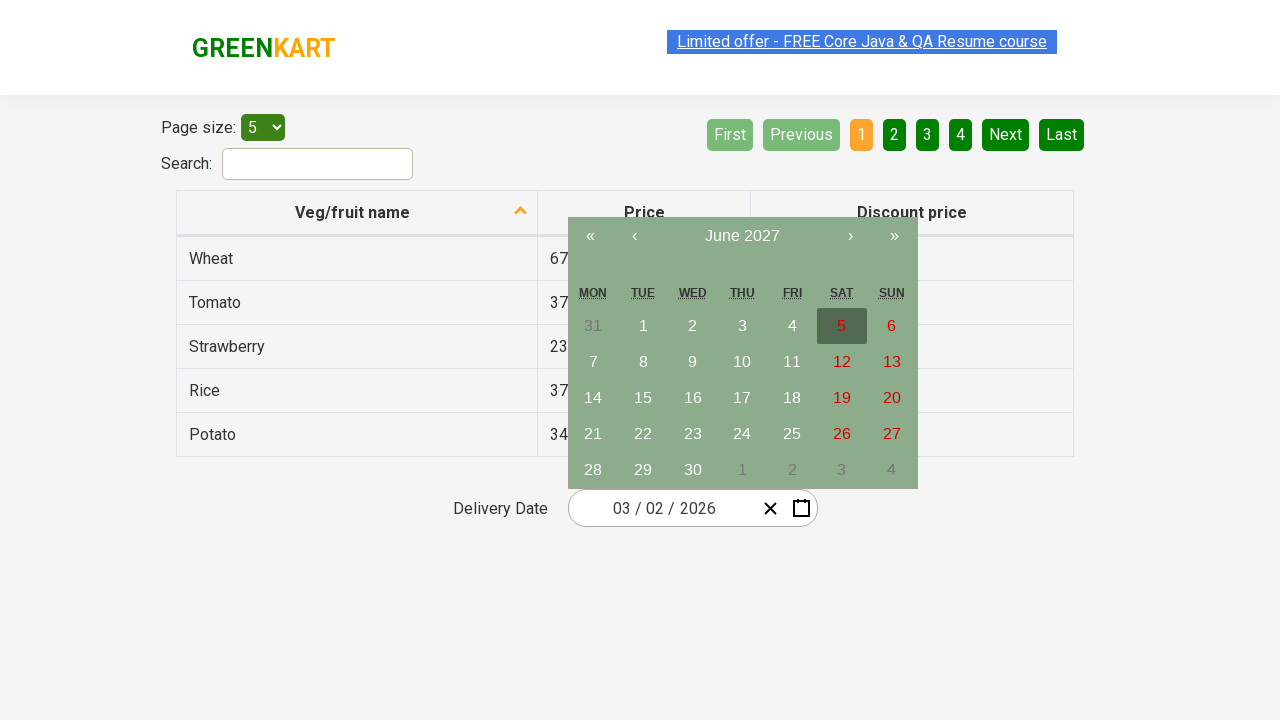

Selected date 15 from calendar at (643, 398) on //abbr[text()='15']
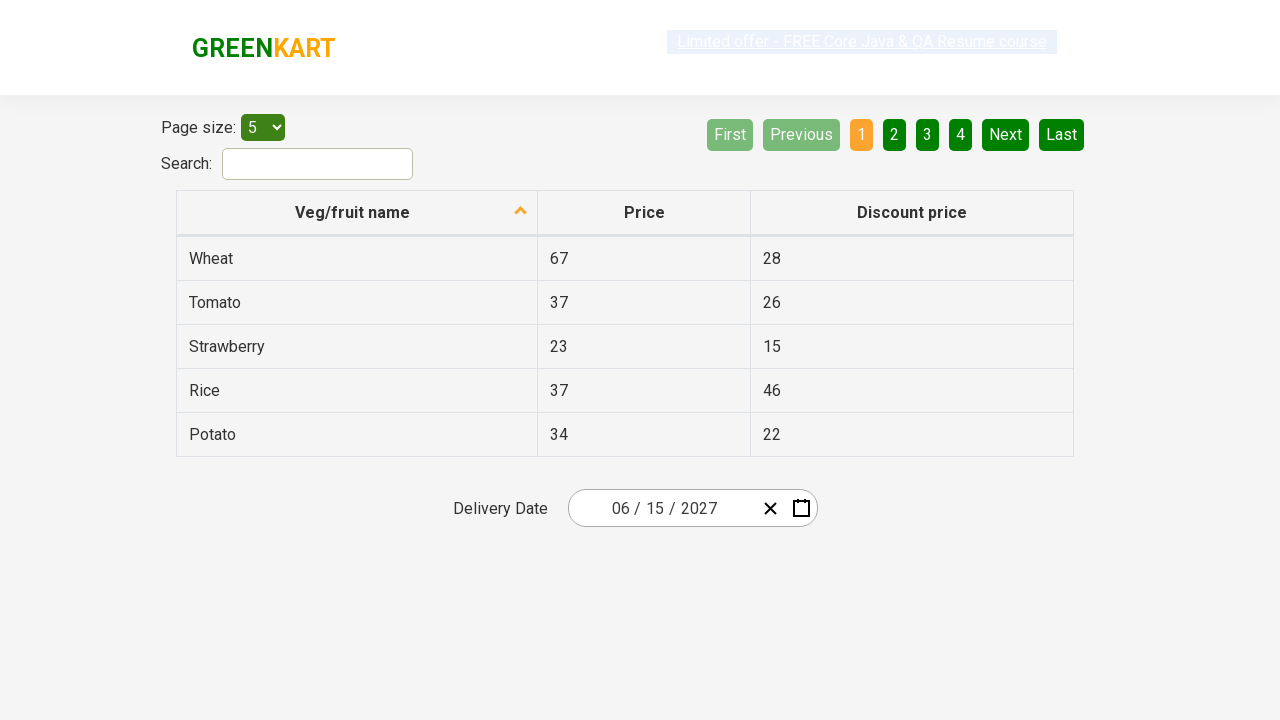

Verified date input 1 has correct value '6'
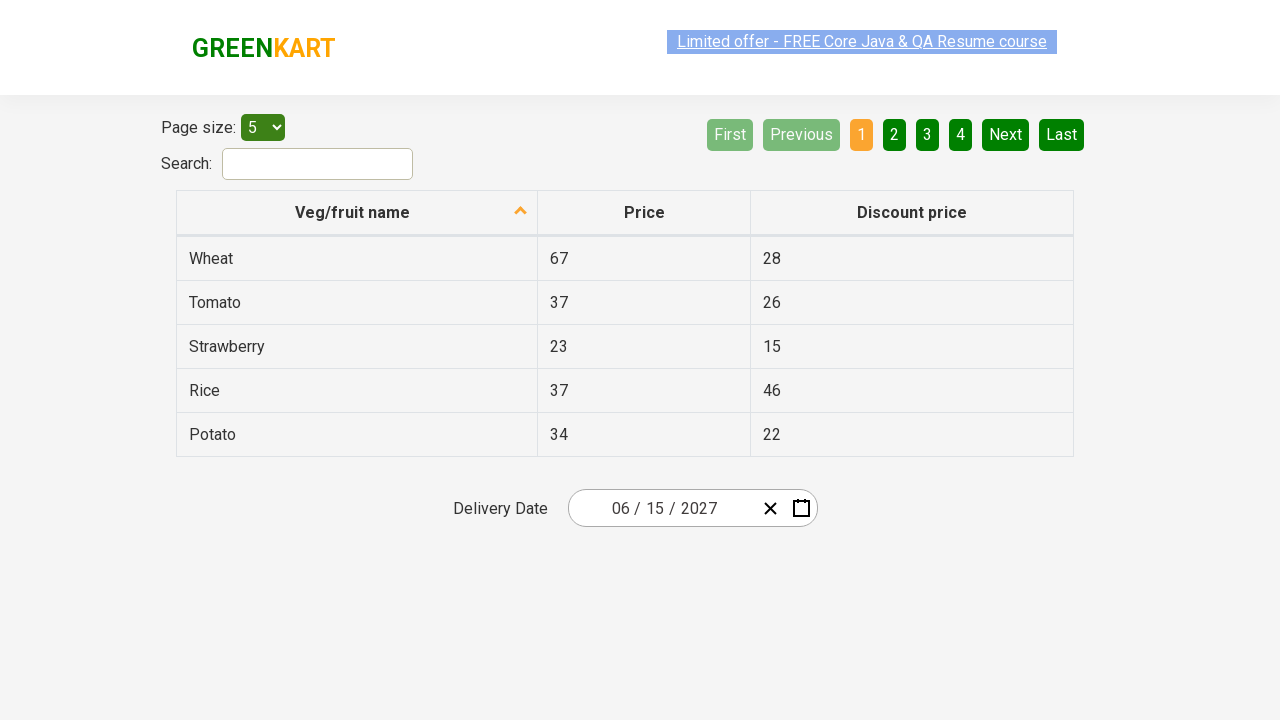

Verified date input 2 has correct value '15'
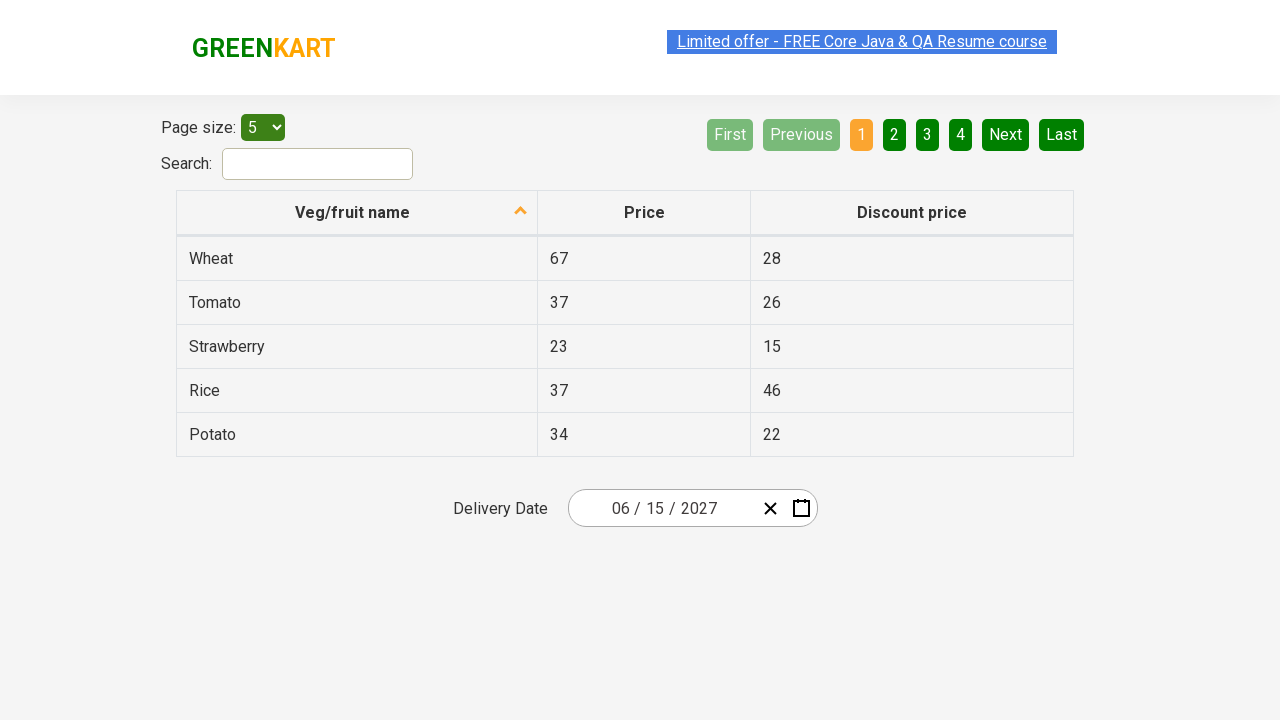

Verified date input 3 has correct value '2027'
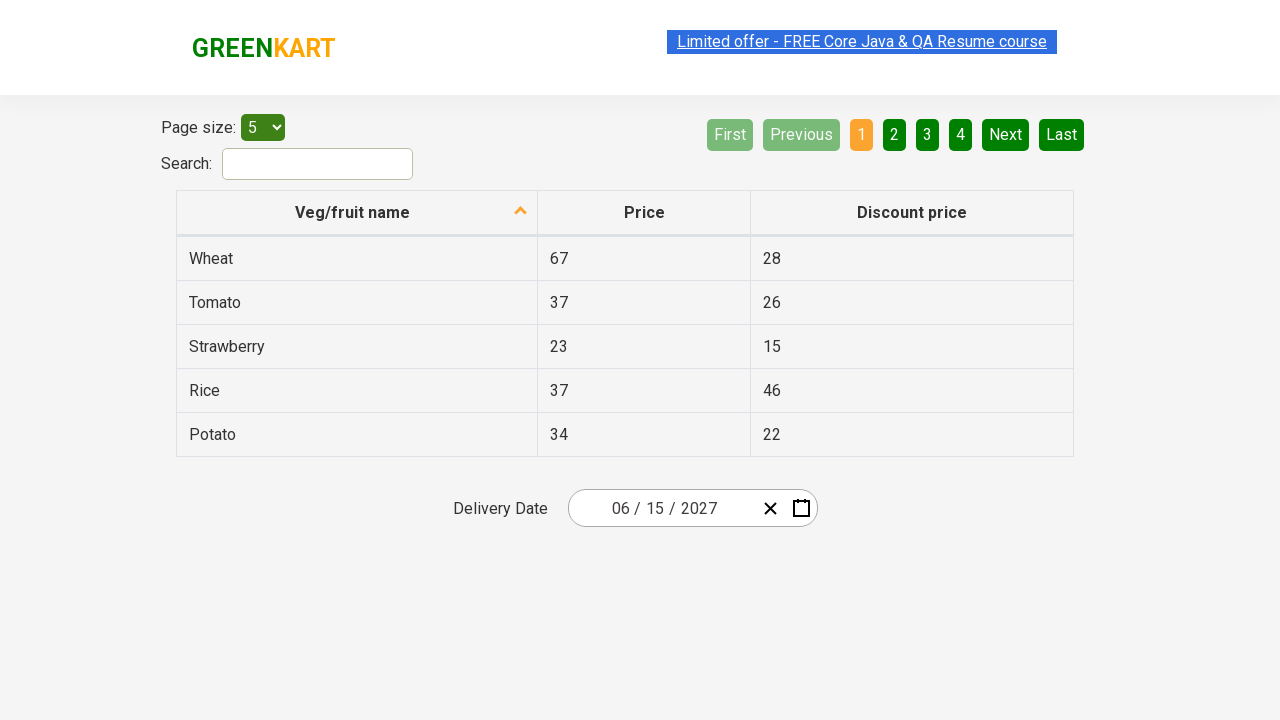

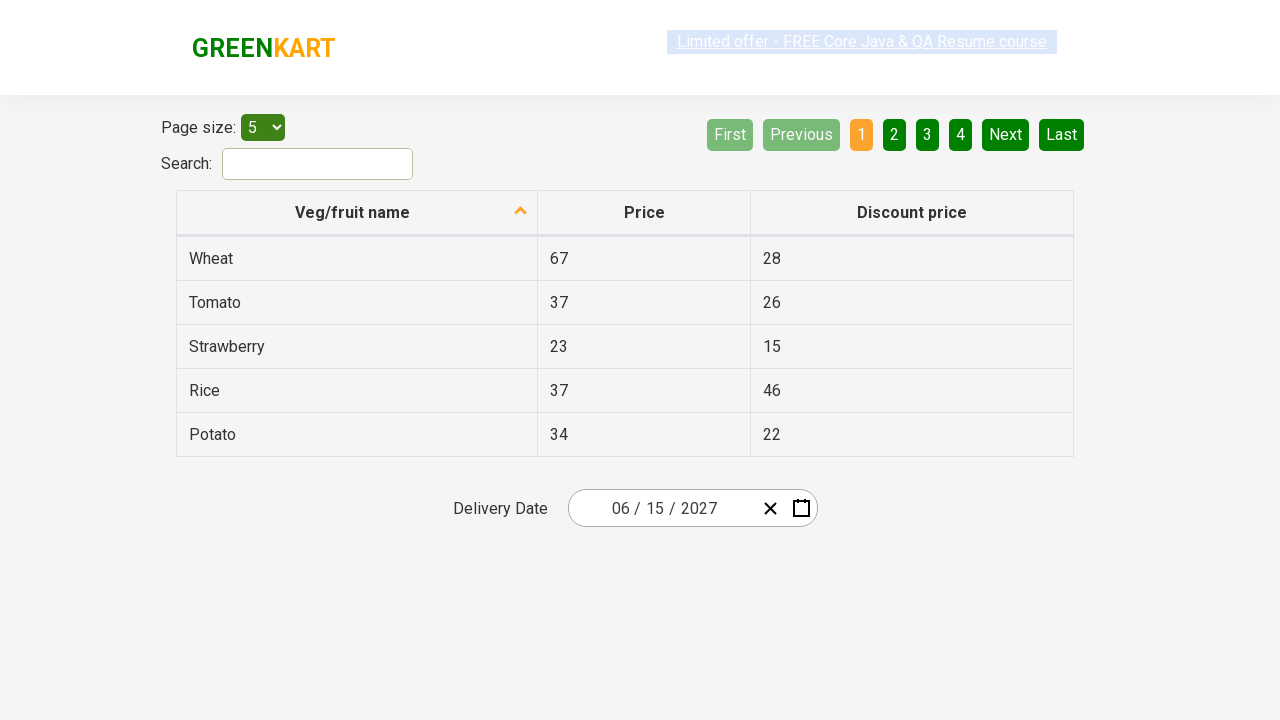